Tests that edits are cancelled when pressing Escape key

Starting URL: https://demo.playwright.dev/todomvc

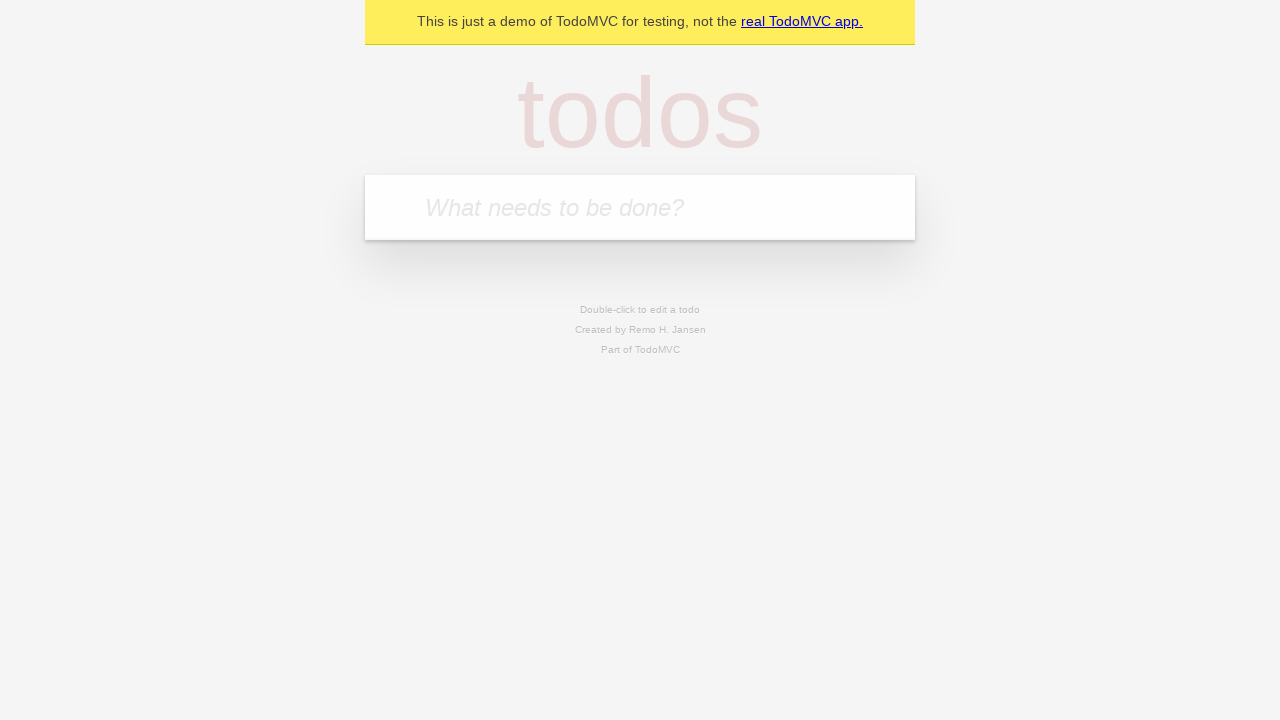

Filled todo input with 'buy some cheese' on internal:attr=[placeholder="What needs to be done?"i]
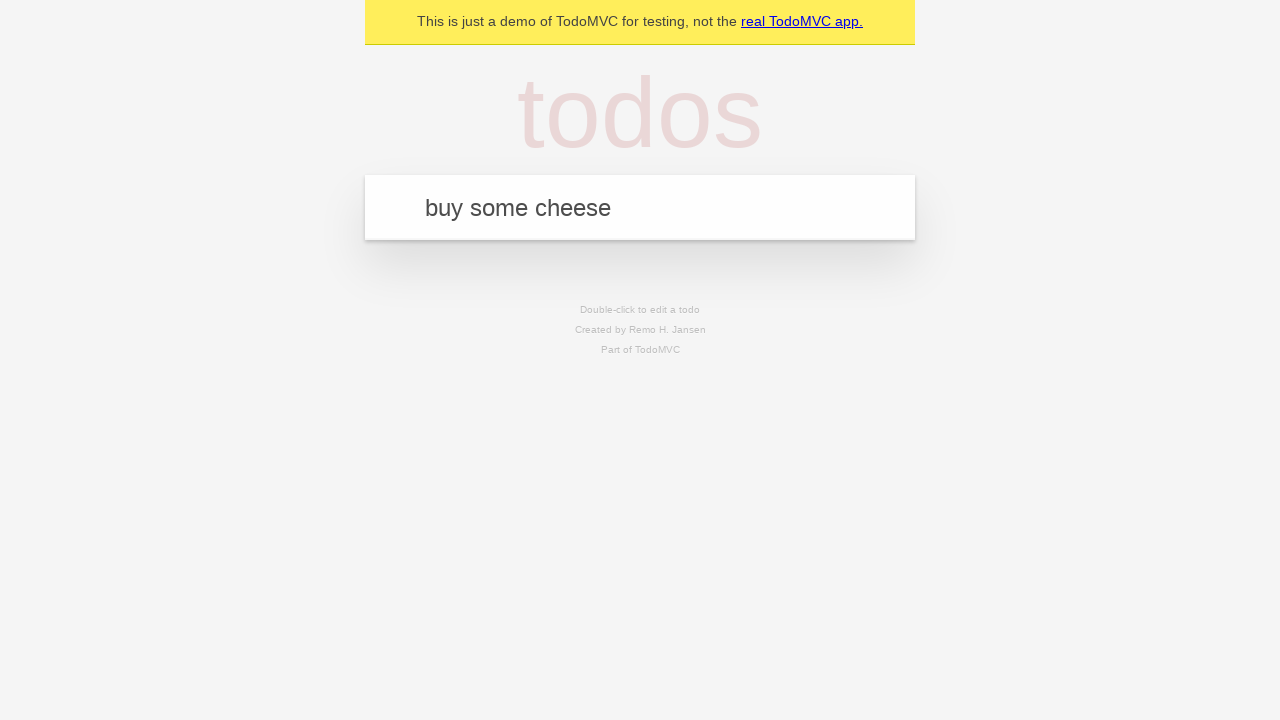

Pressed Enter to add first todo on internal:attr=[placeholder="What needs to be done?"i]
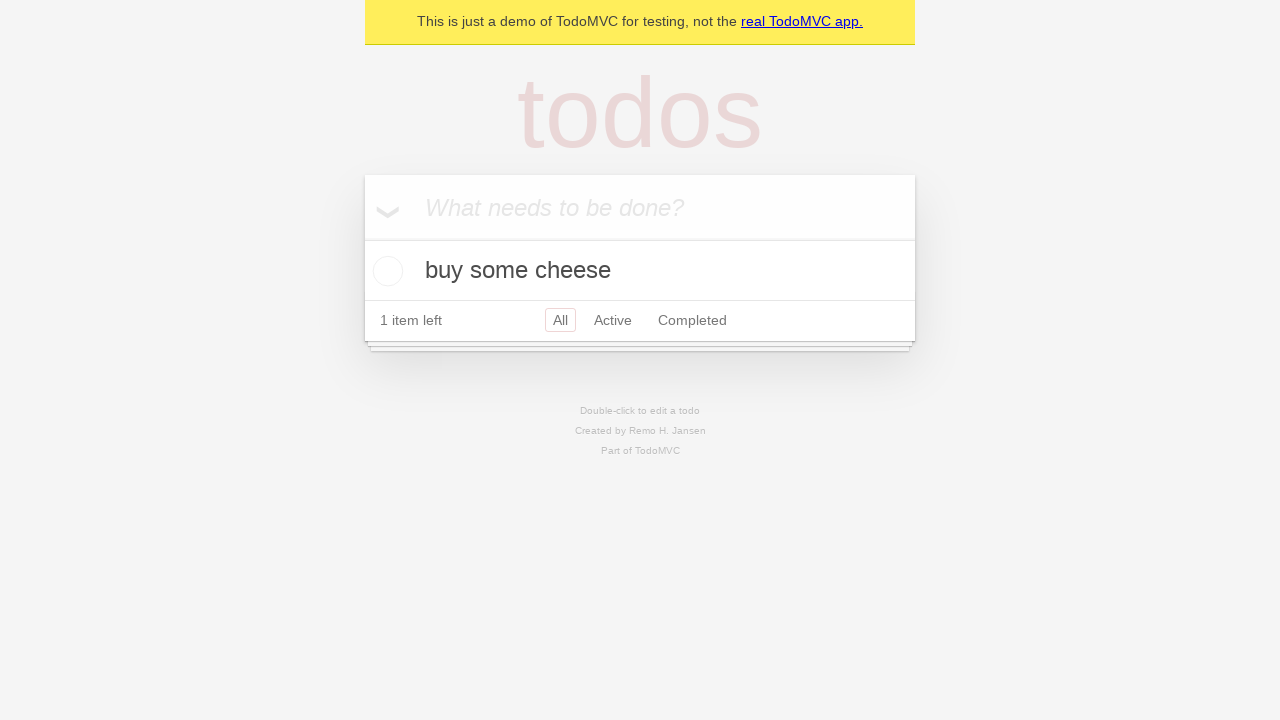

Filled todo input with 'feed the cat' on internal:attr=[placeholder="What needs to be done?"i]
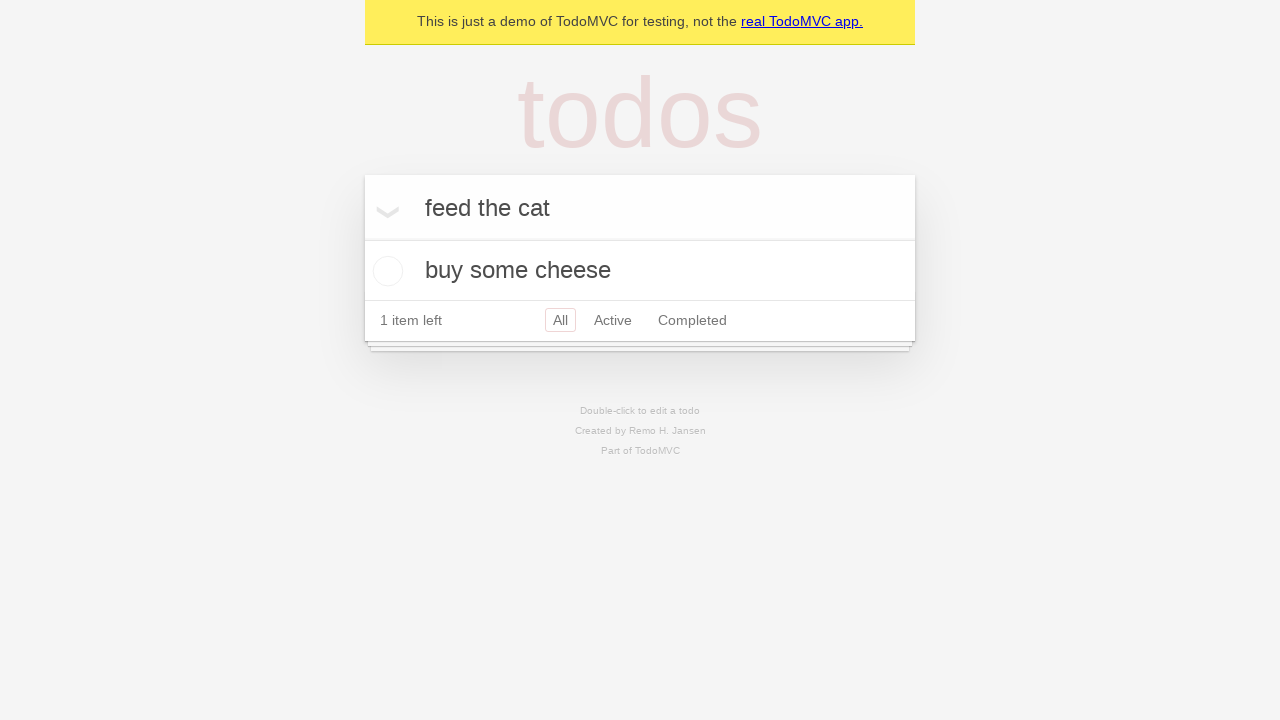

Pressed Enter to add second todo on internal:attr=[placeholder="What needs to be done?"i]
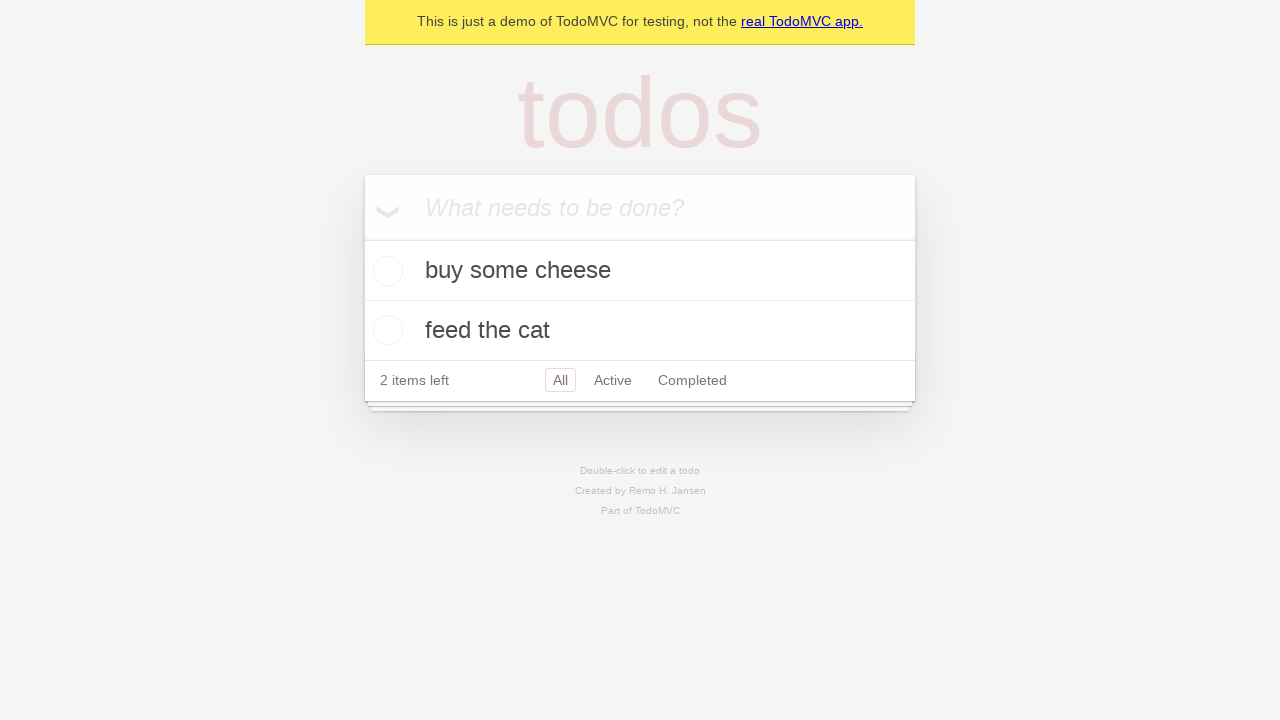

Filled todo input with 'book a doctors appointment' on internal:attr=[placeholder="What needs to be done?"i]
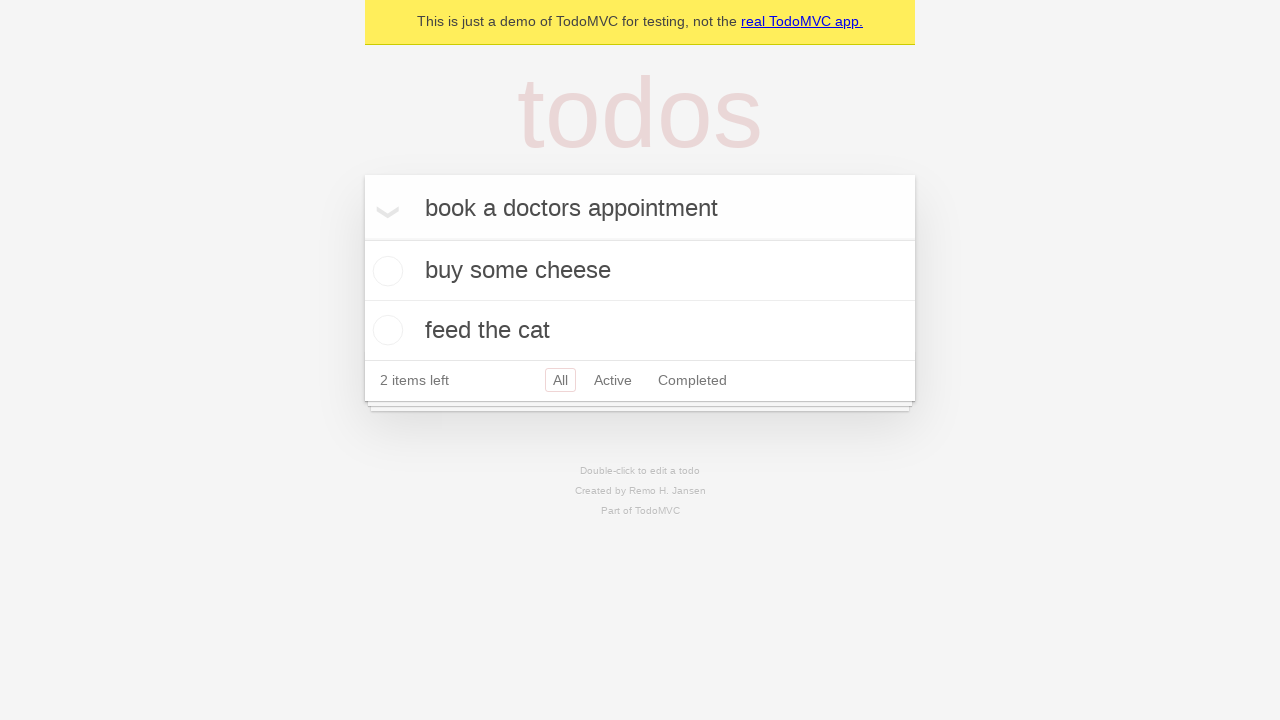

Pressed Enter to add third todo on internal:attr=[placeholder="What needs to be done?"i]
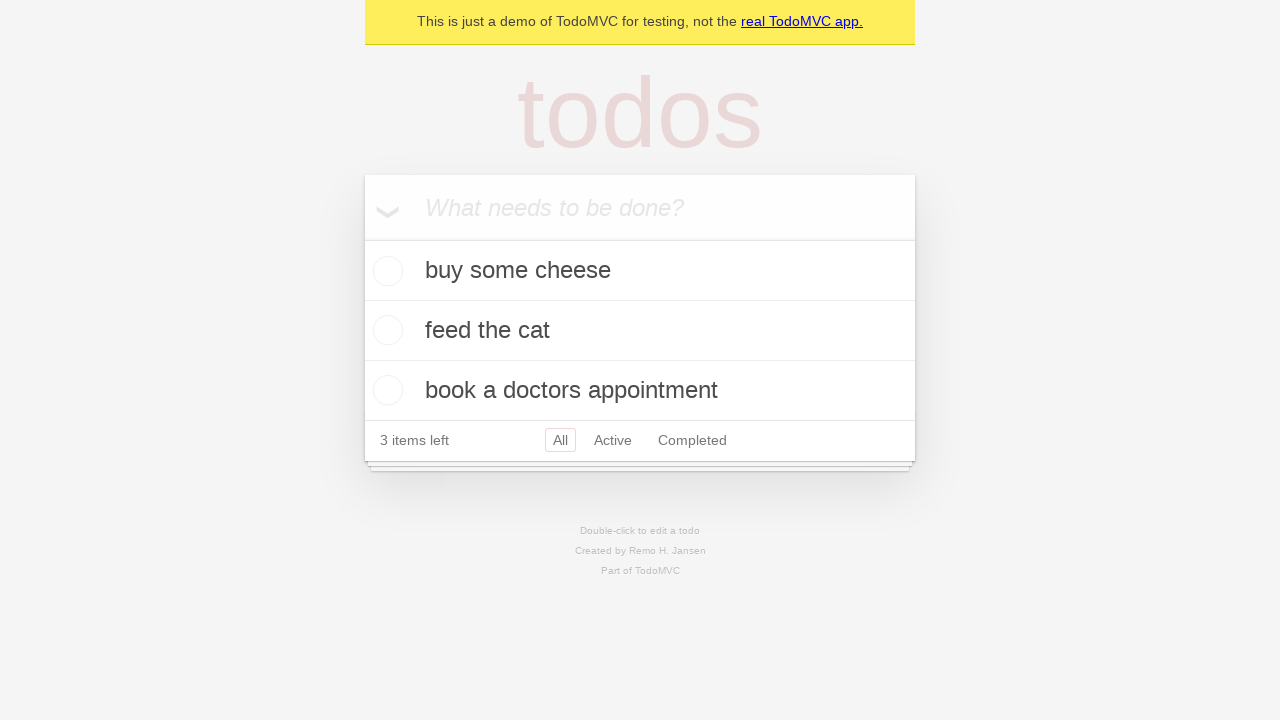

Waited for all three todos to appear
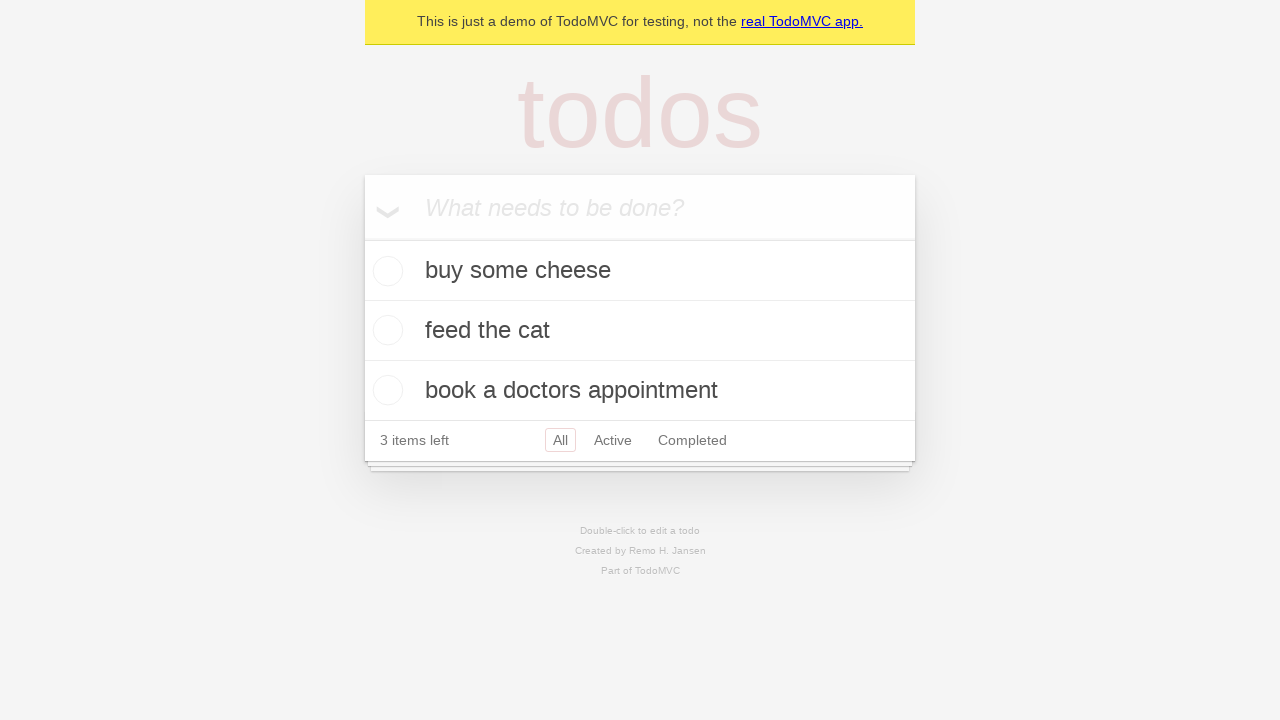

Double-clicked second todo to enter edit mode at (640, 331) on [data-testid='todo-item'] >> nth=1
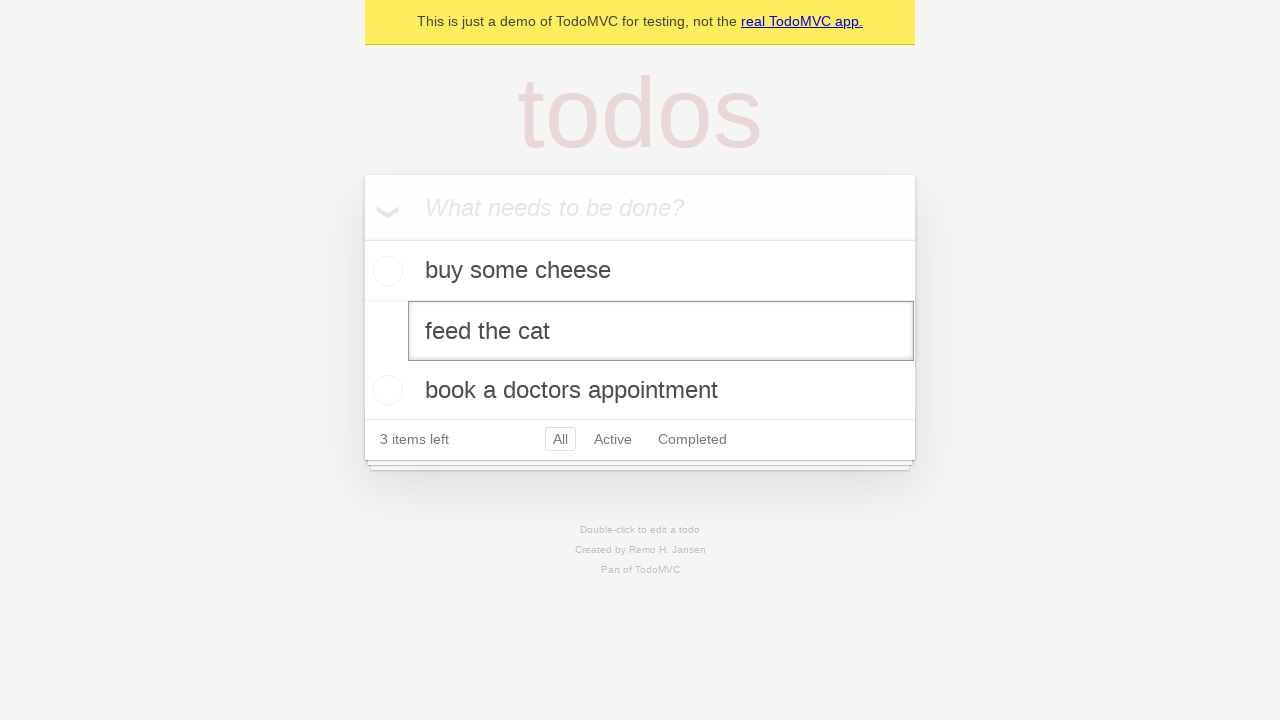

Filled edit field with new text 'buy some sausages' on [data-testid='todo-item'] >> nth=1 >> internal:role=textbox[name="Edit"i]
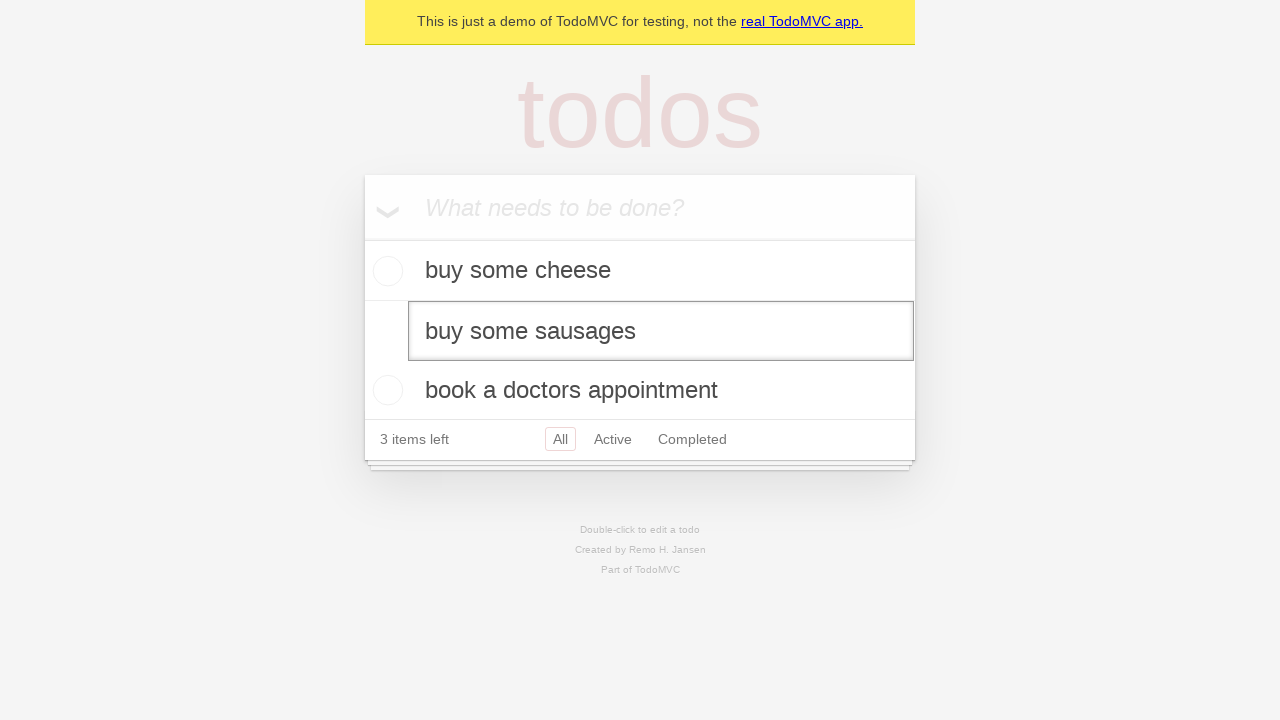

Pressed Escape to cancel edit and verify original text is restored on [data-testid='todo-item'] >> nth=1 >> internal:role=textbox[name="Edit"i]
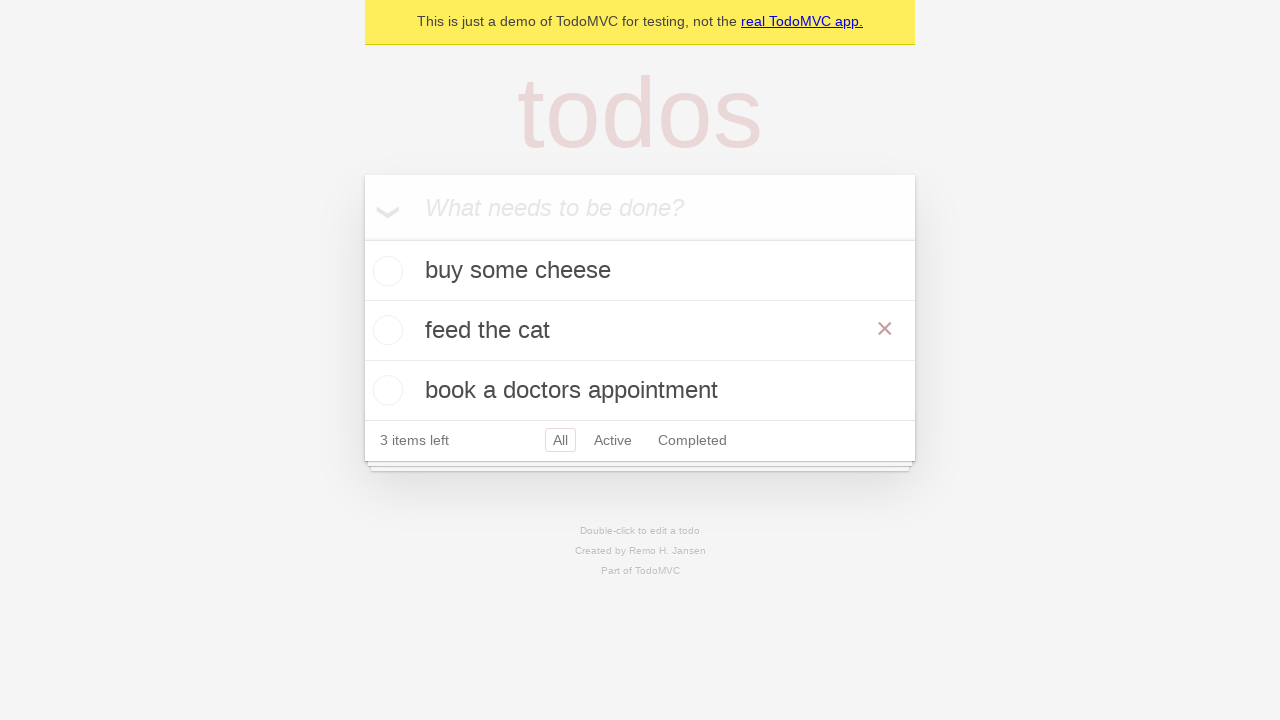

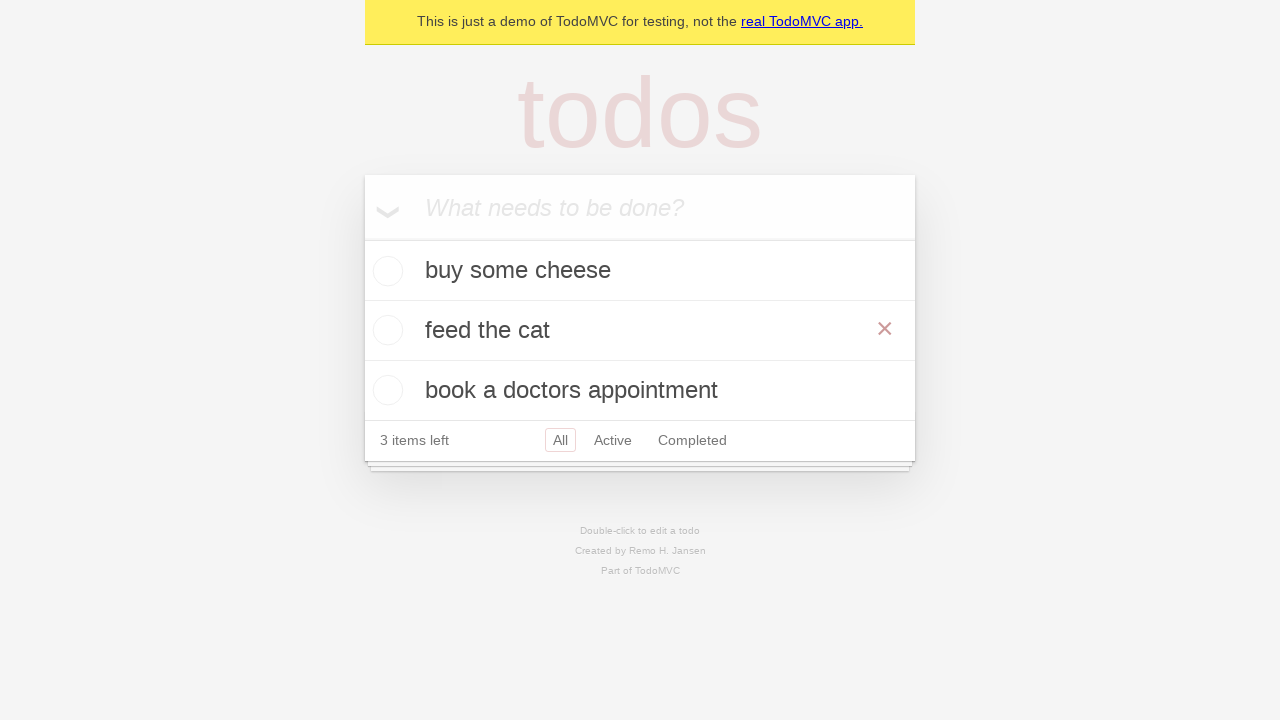